Tests unmarking a completed todo by clicking the toggle checkbox again, then verifies it no longer has the completed class

Starting URL: https://todomvc.com/examples/react/dist/

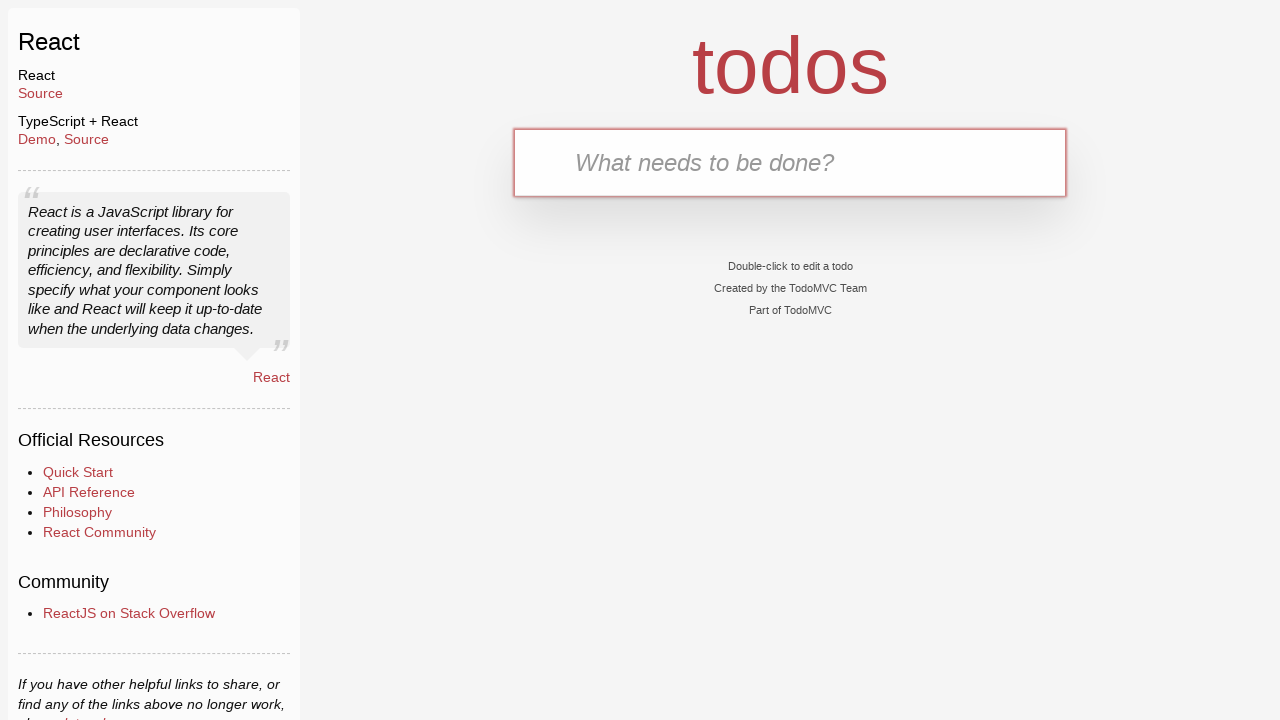

Filled new todo input field with 'Write tests' on .new-todo
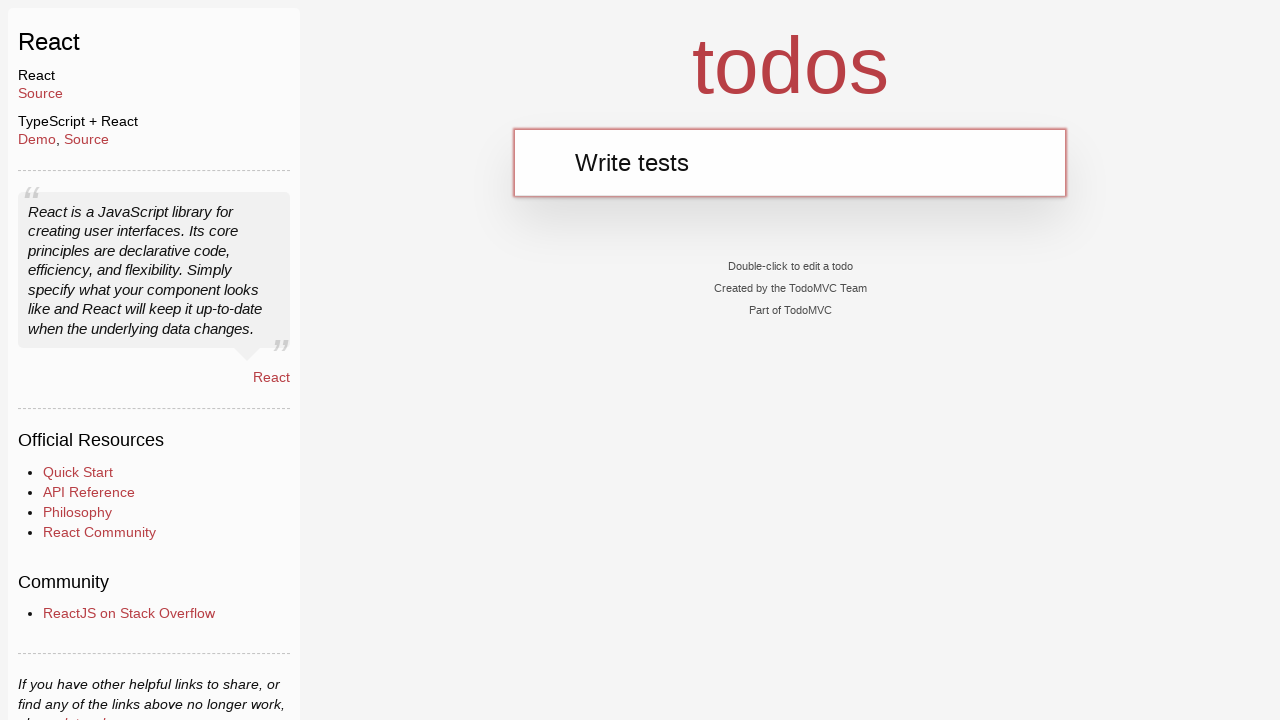

Pressed Enter to add the new todo on .new-todo
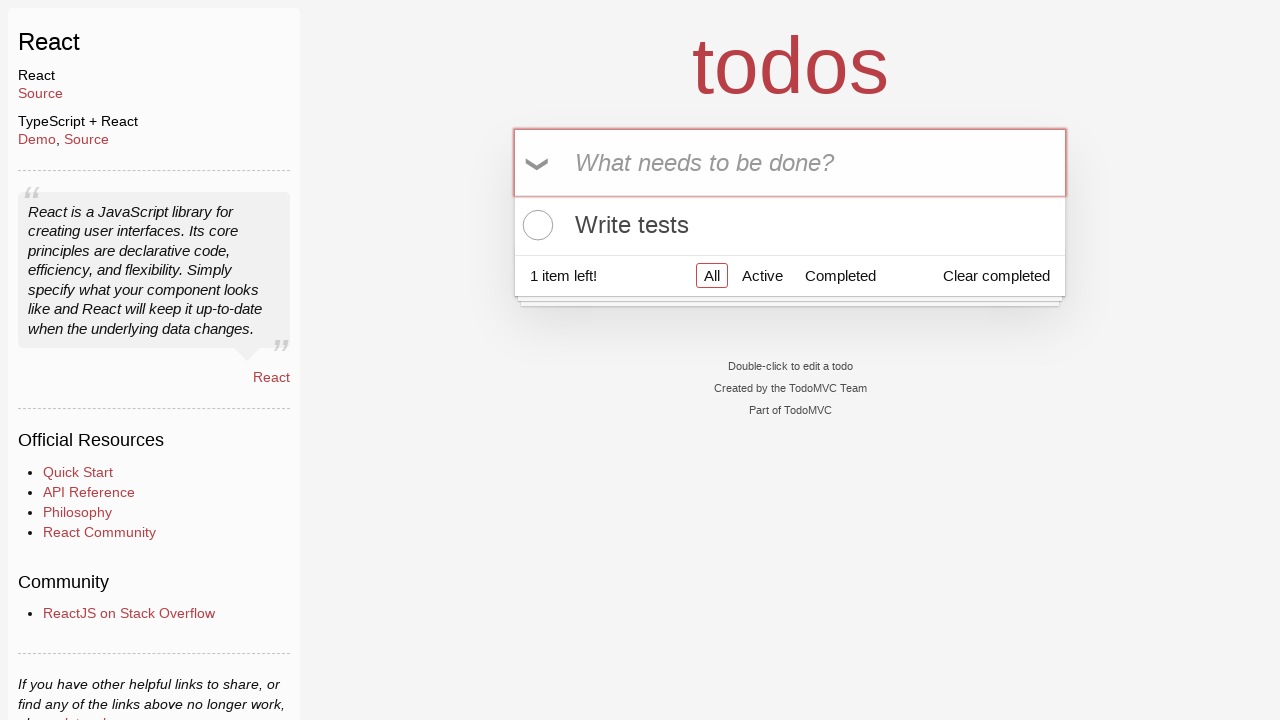

Clicked toggle checkbox to mark todo as completed at (535, 225) on .todo-list li:has-text('Write tests') .toggle
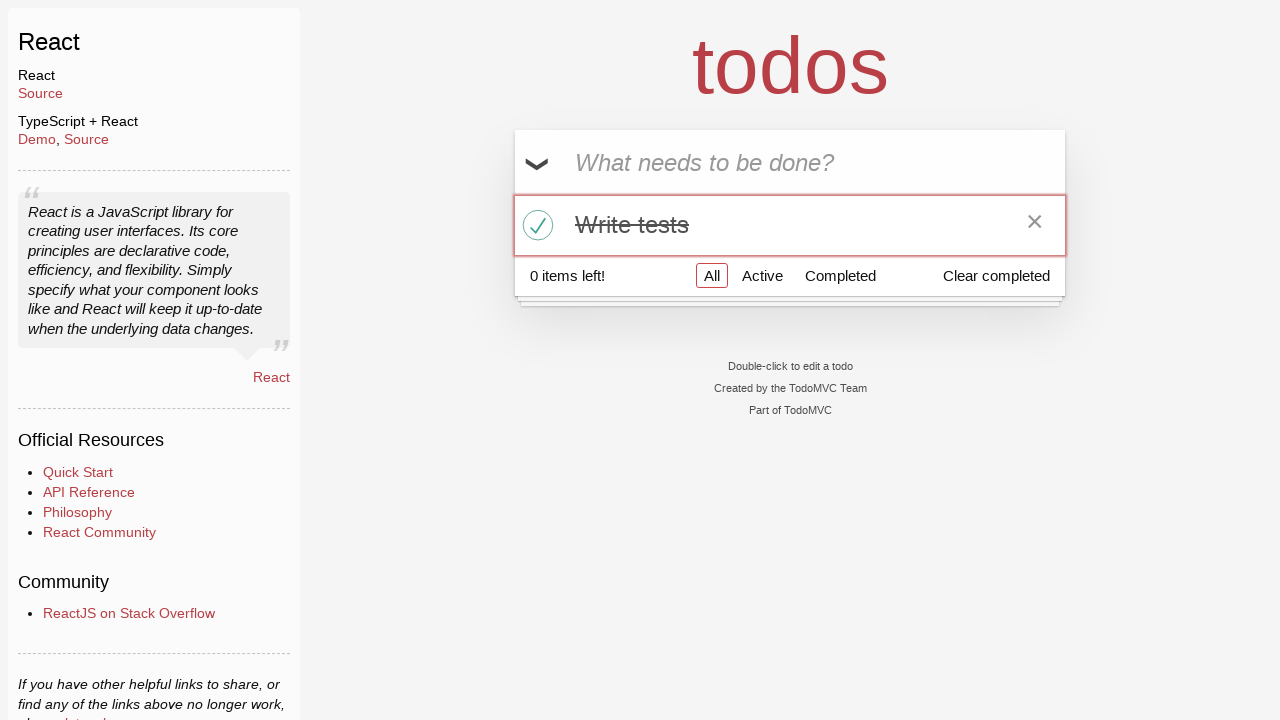

Clicked toggle checkbox to unmark todo as completed at (535, 225) on .todo-list li:has-text('Write tests') .toggle
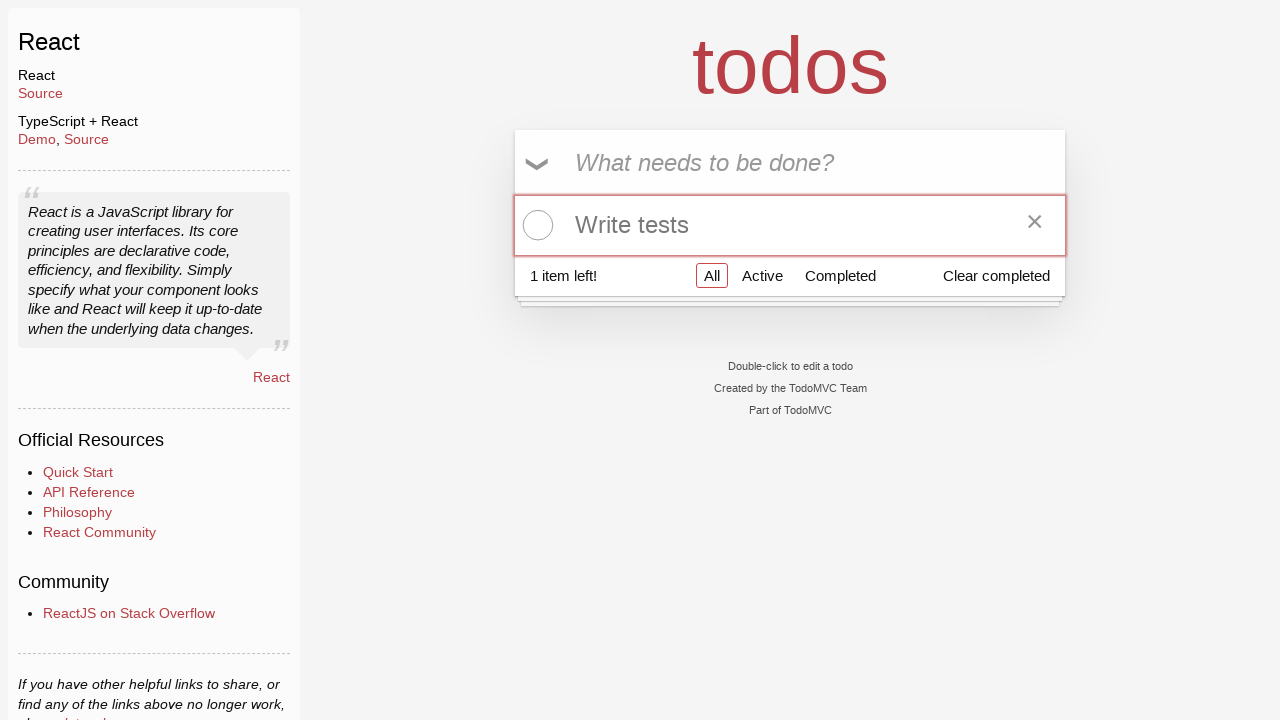

Located the todo item in the list
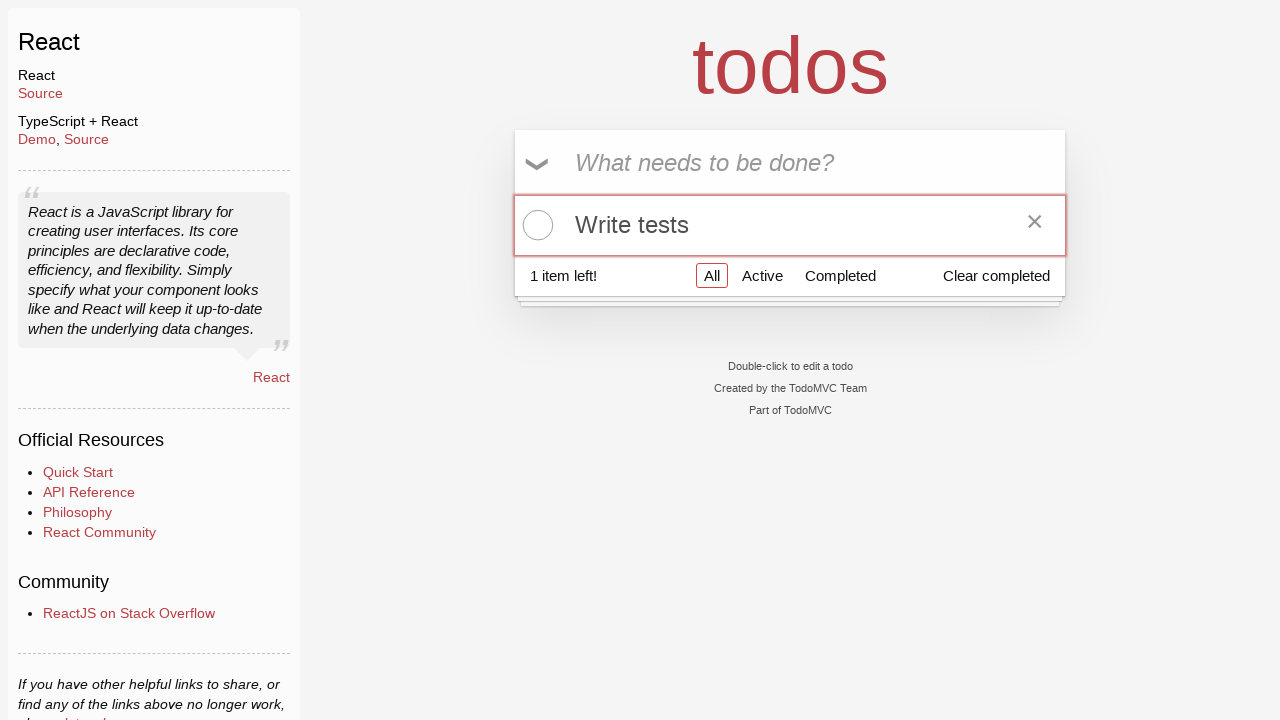

Retrieved class attribute from todo item
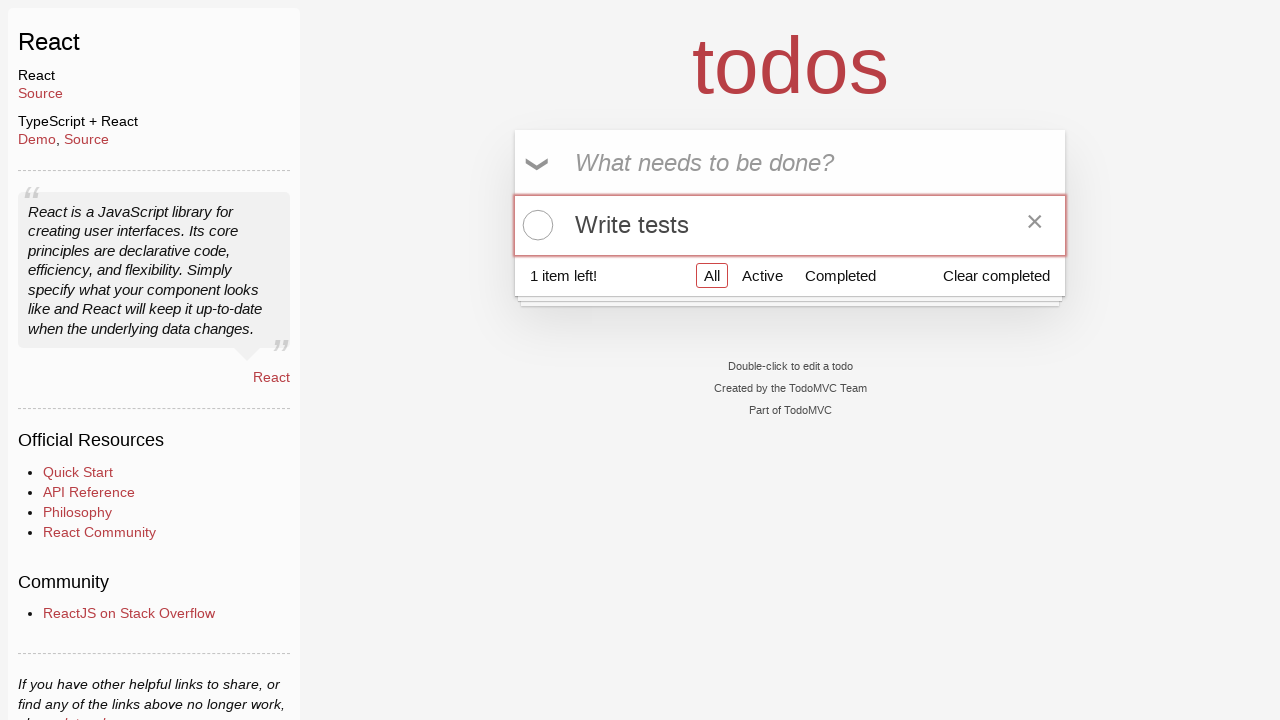

Verified that todo no longer has 'completed' class
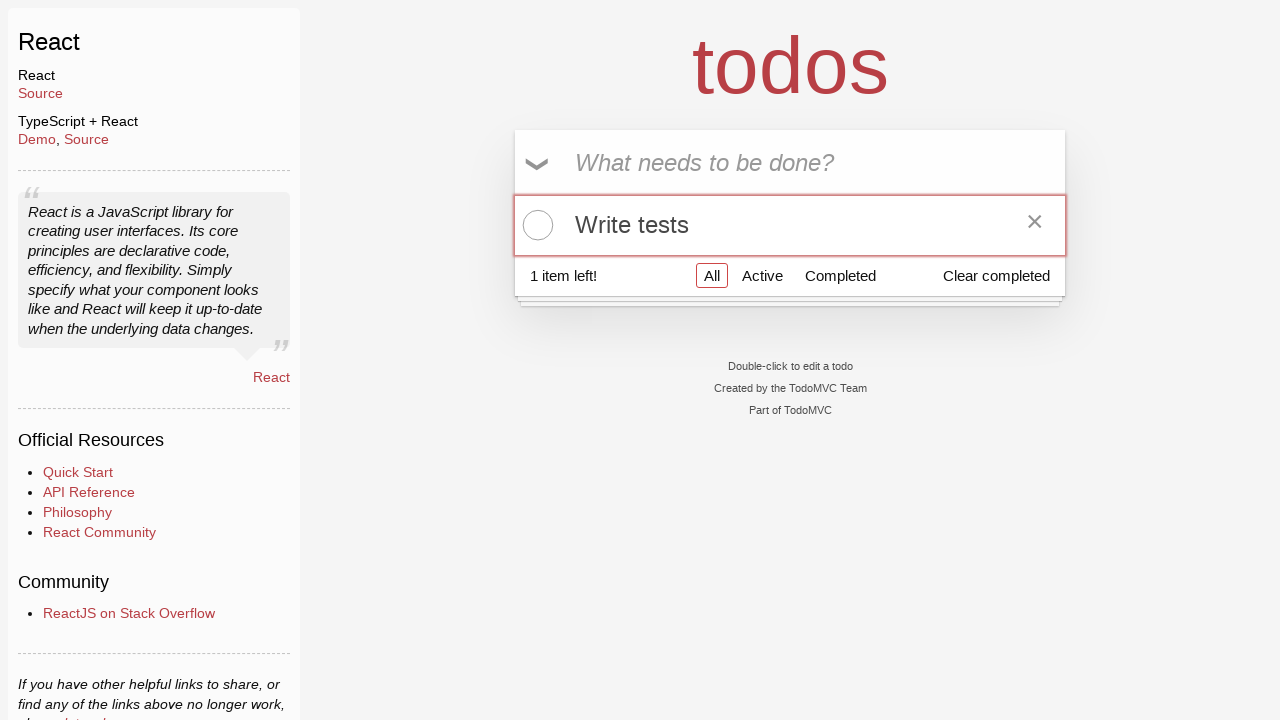

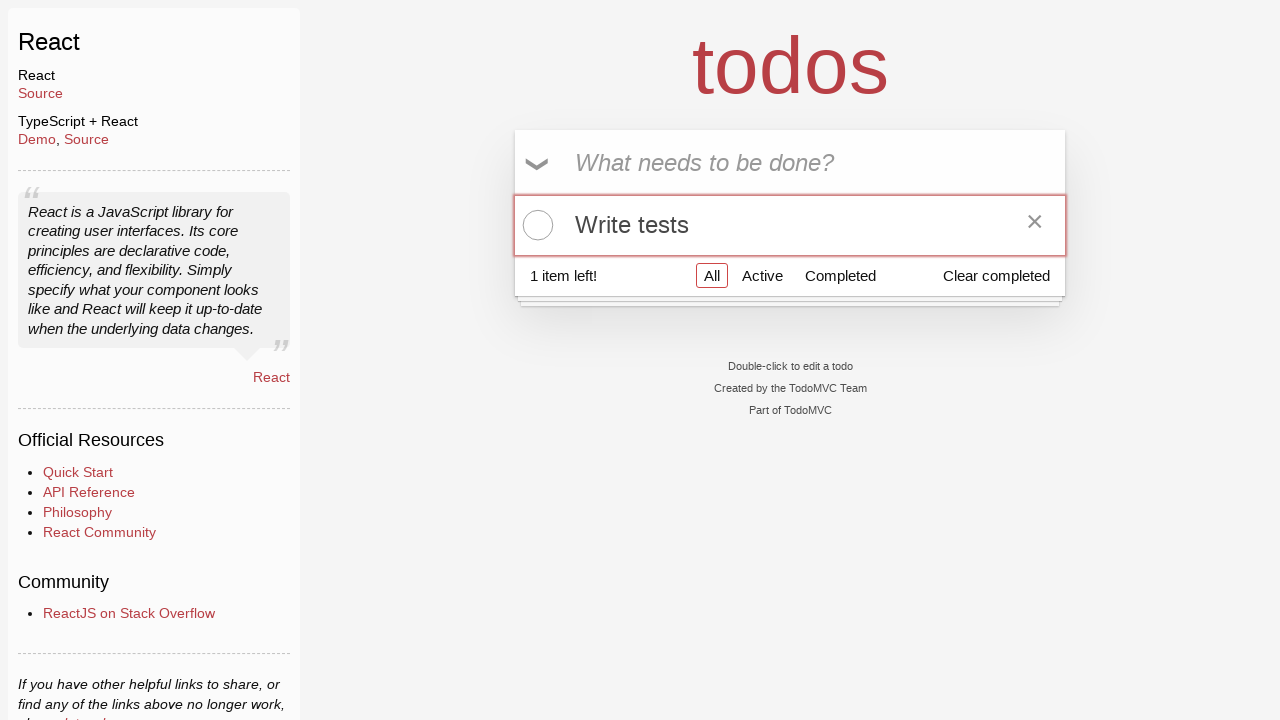